Tests the Add/Remove Elements functionality by clicking to add multiple elements and then removing some of them, verifying the dynamic element manipulation works correctly.

Starting URL: http://the-internet.herokuapp.com/

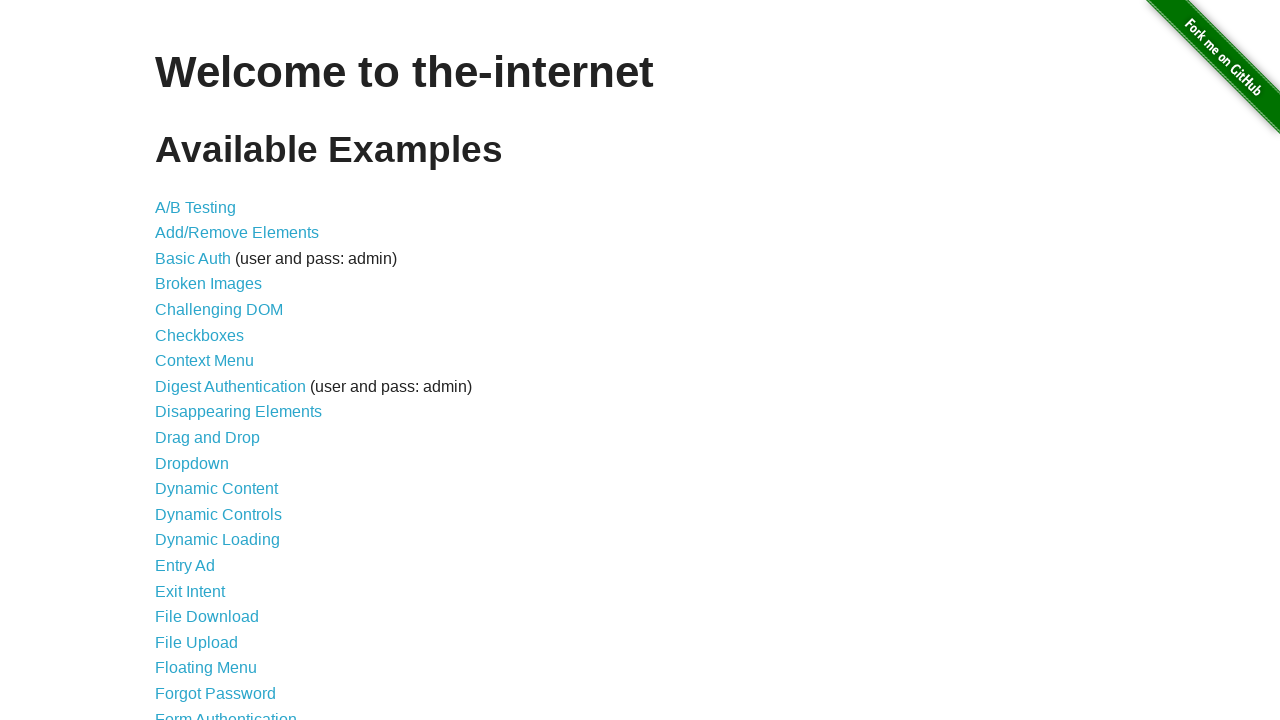

Clicked on Add/Remove Elements link at (237, 233) on text=Add/Remove Elements
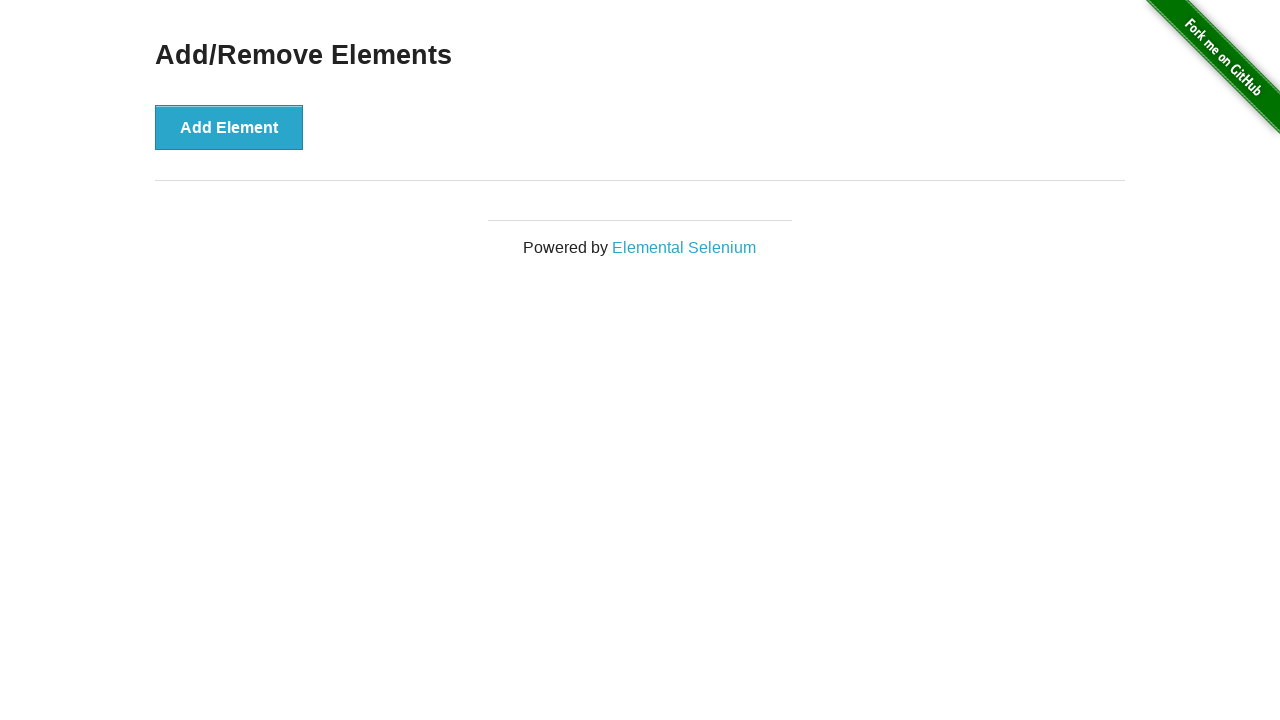

Add/Remove Elements page loaded and Add Element button is visible
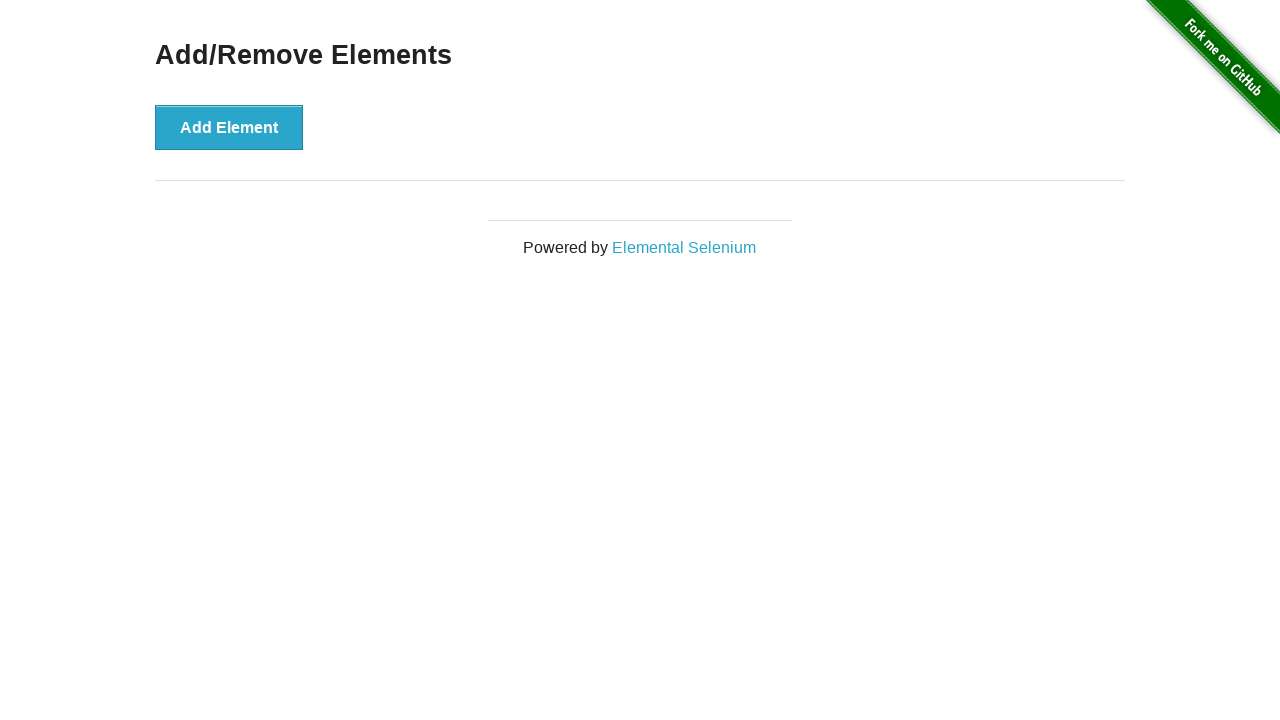

Clicked Add Element button (click 1 of 5) at (229, 127) on xpath=//button[text()='Add Element']
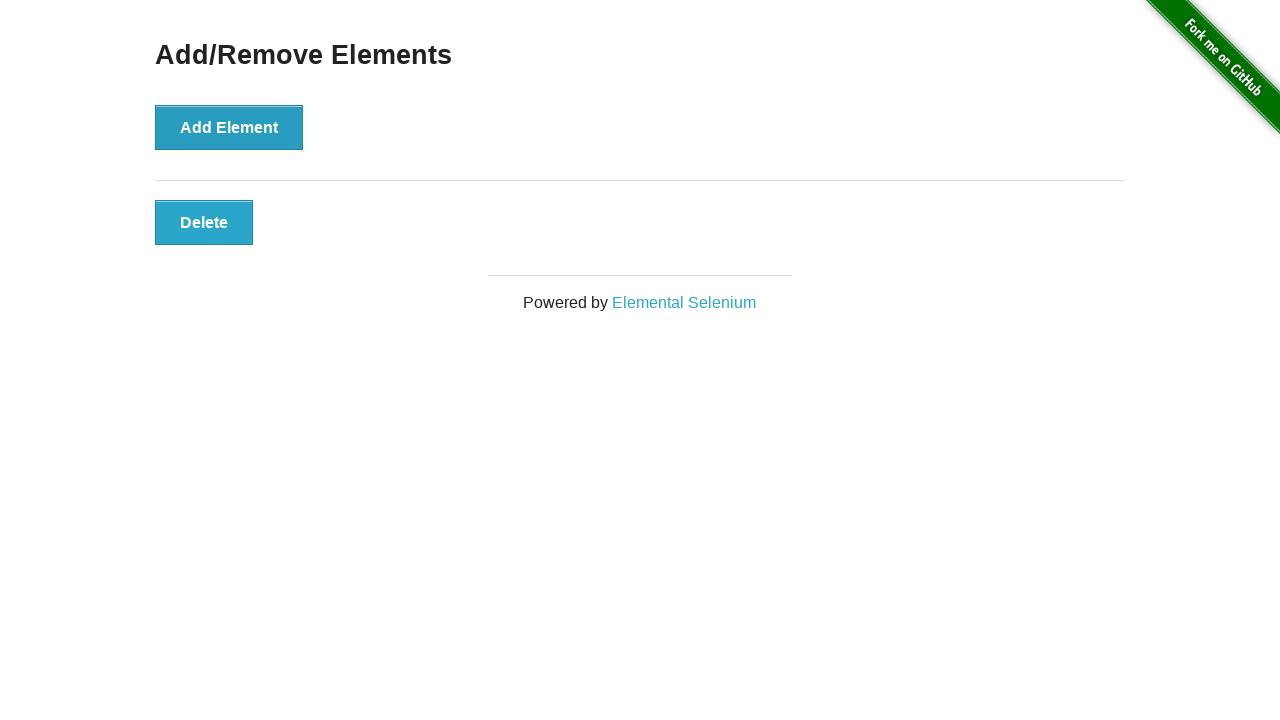

Clicked Add Element button (click 2 of 5) at (229, 127) on xpath=//button[text()='Add Element']
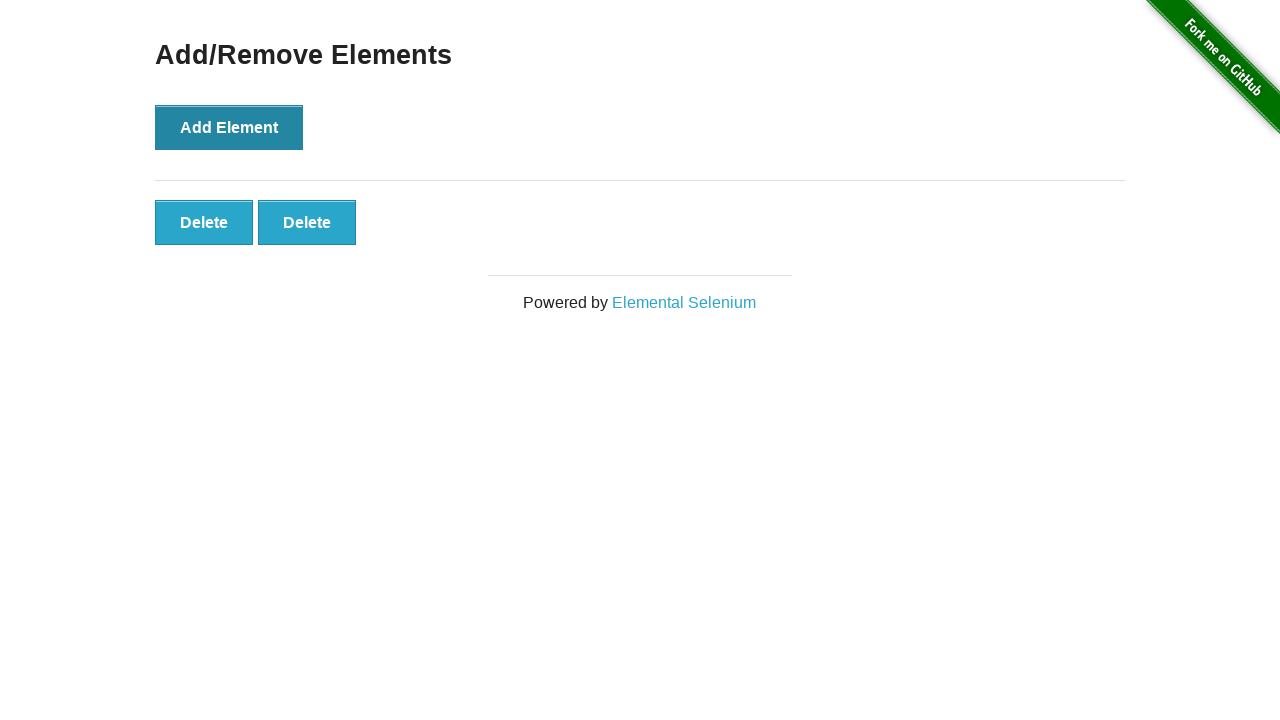

Clicked Add Element button (click 3 of 5) at (229, 127) on xpath=//button[text()='Add Element']
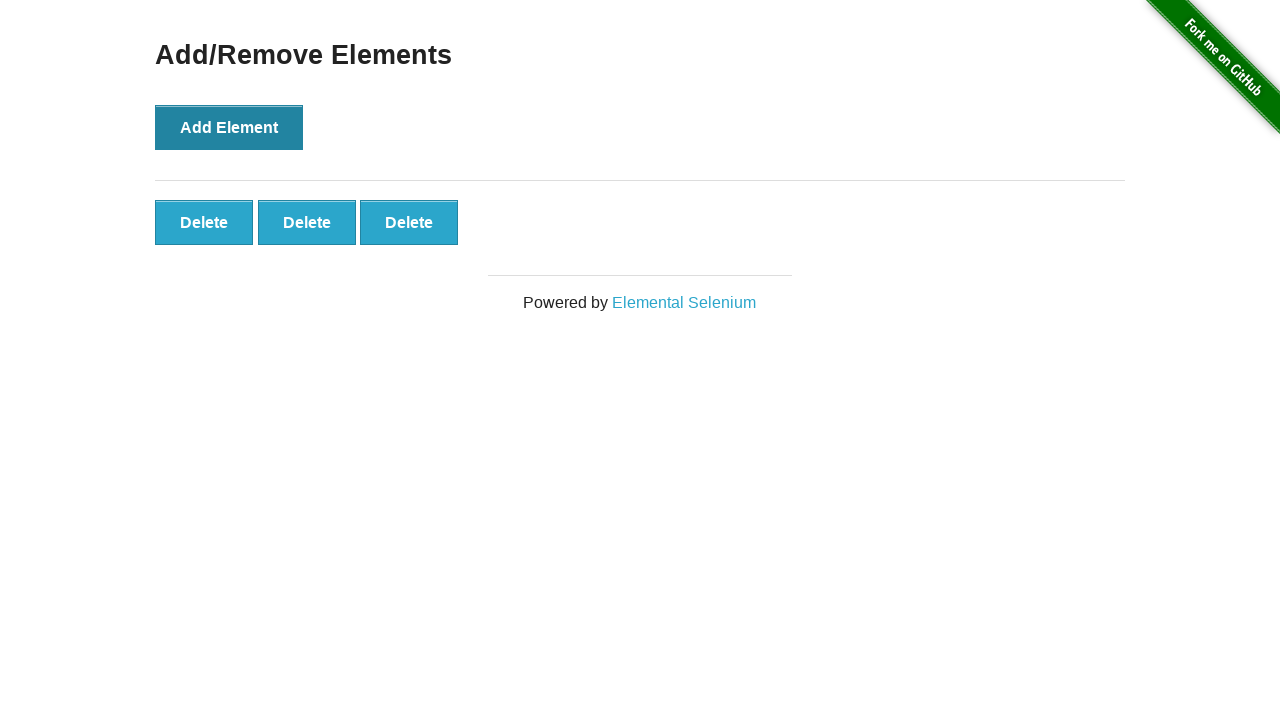

Clicked Add Element button (click 4 of 5) at (229, 127) on xpath=//button[text()='Add Element']
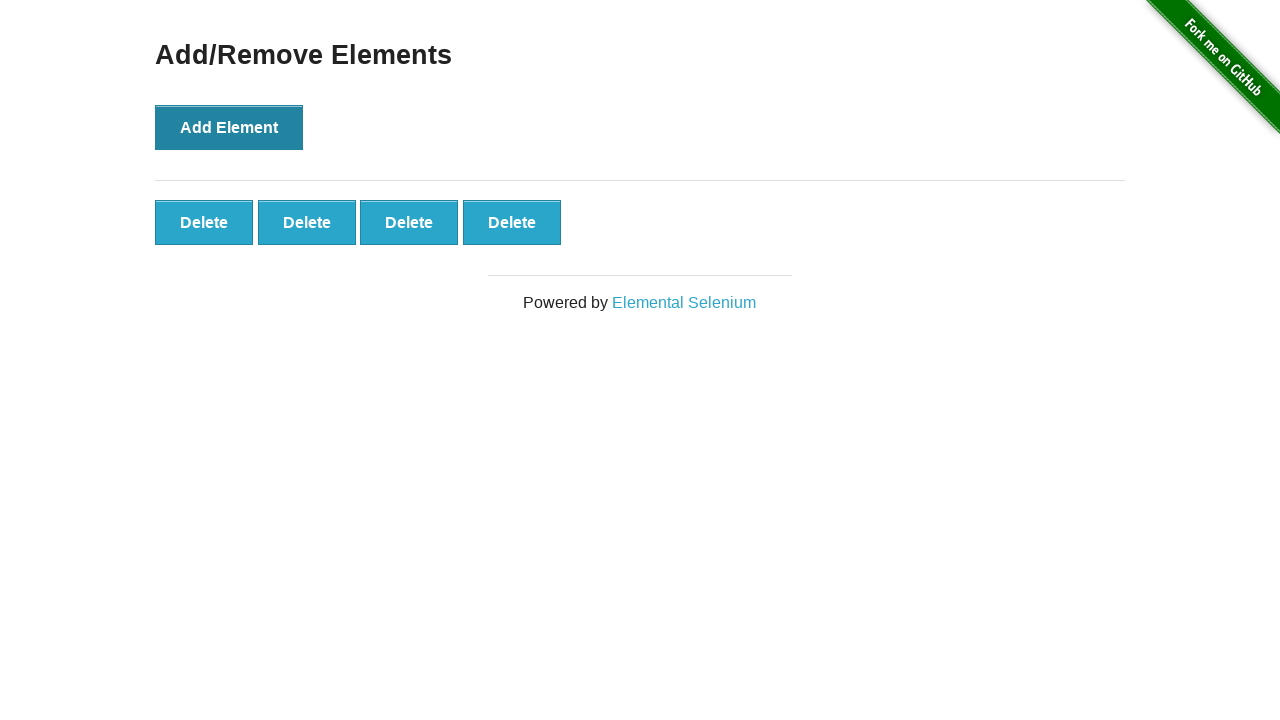

Clicked Add Element button (click 5 of 5) at (229, 127) on xpath=//button[text()='Add Element']
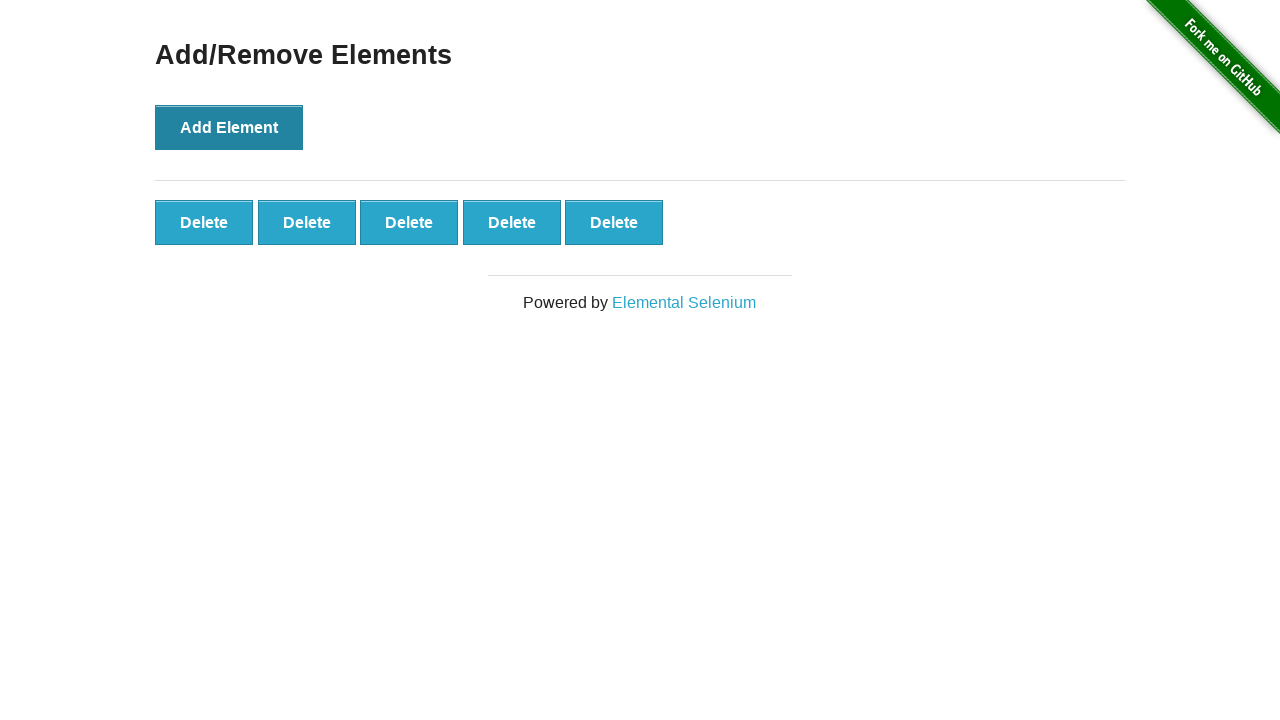

All 5 elements have been added successfully
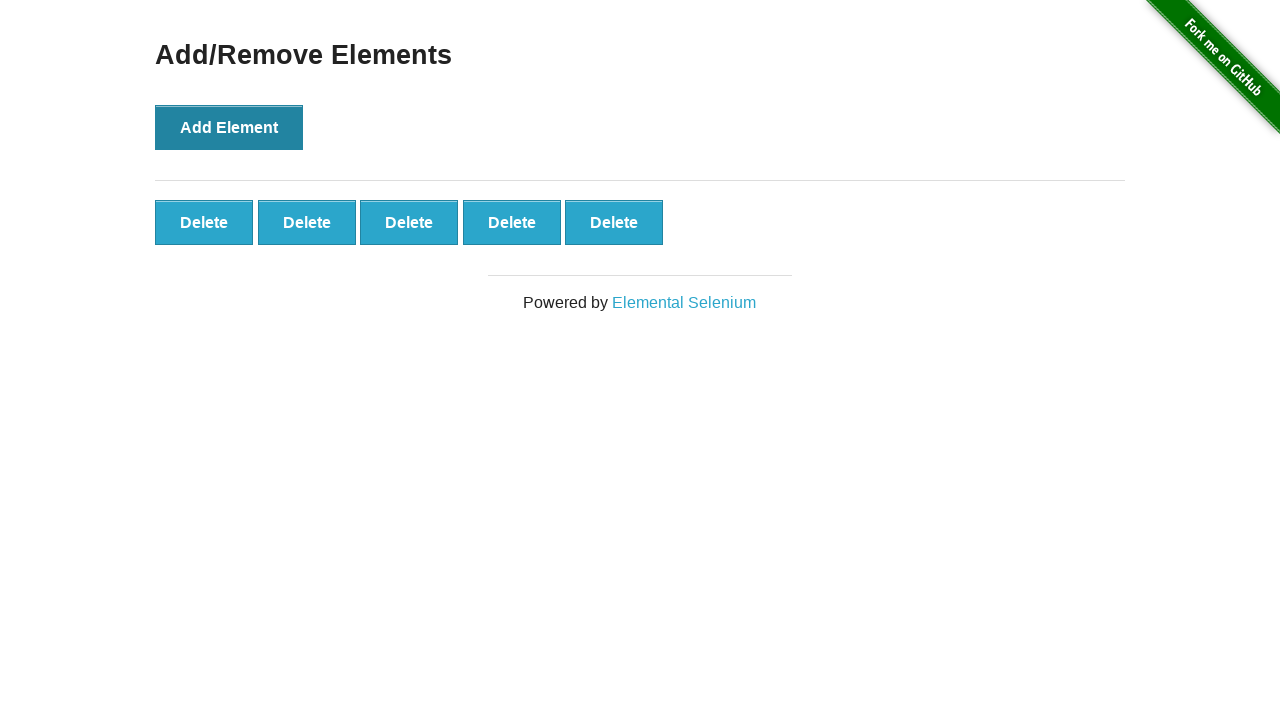

Clicked Delete button to remove element (removal 1 of 3) at (204, 222) on #elements button >> nth=0
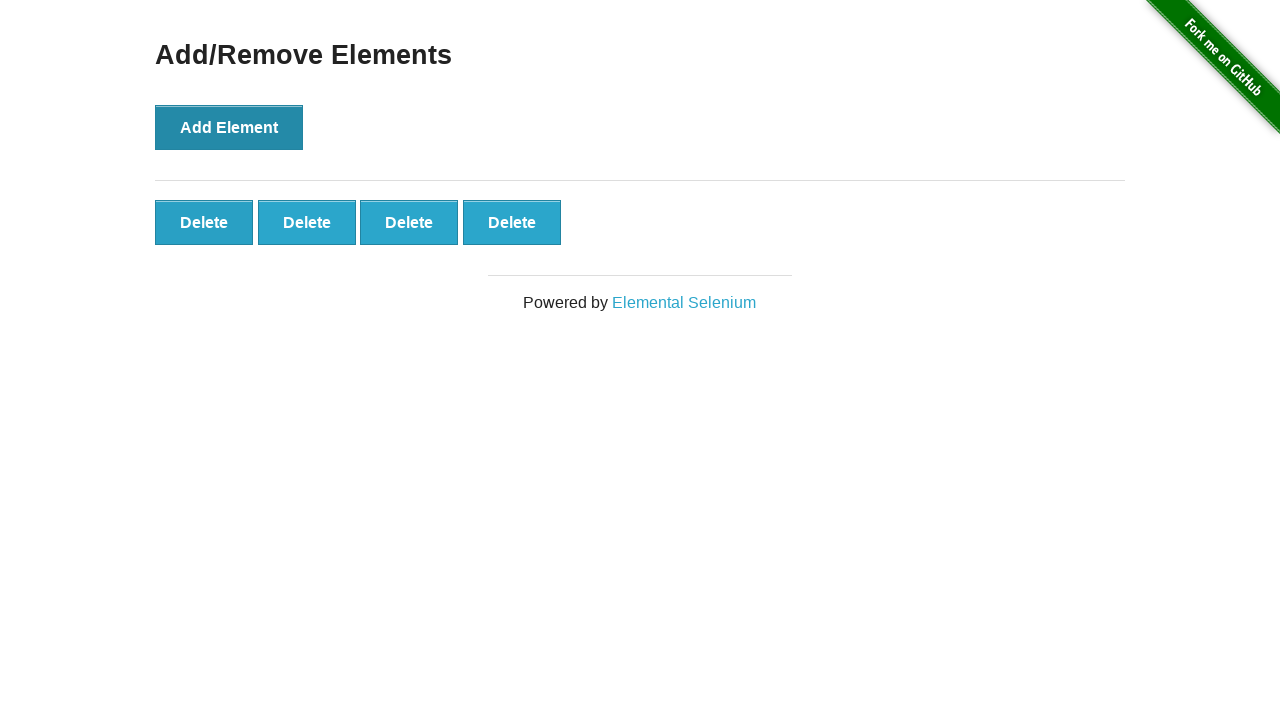

Clicked Delete button to remove element (removal 2 of 3) at (204, 222) on #elements button >> nth=0
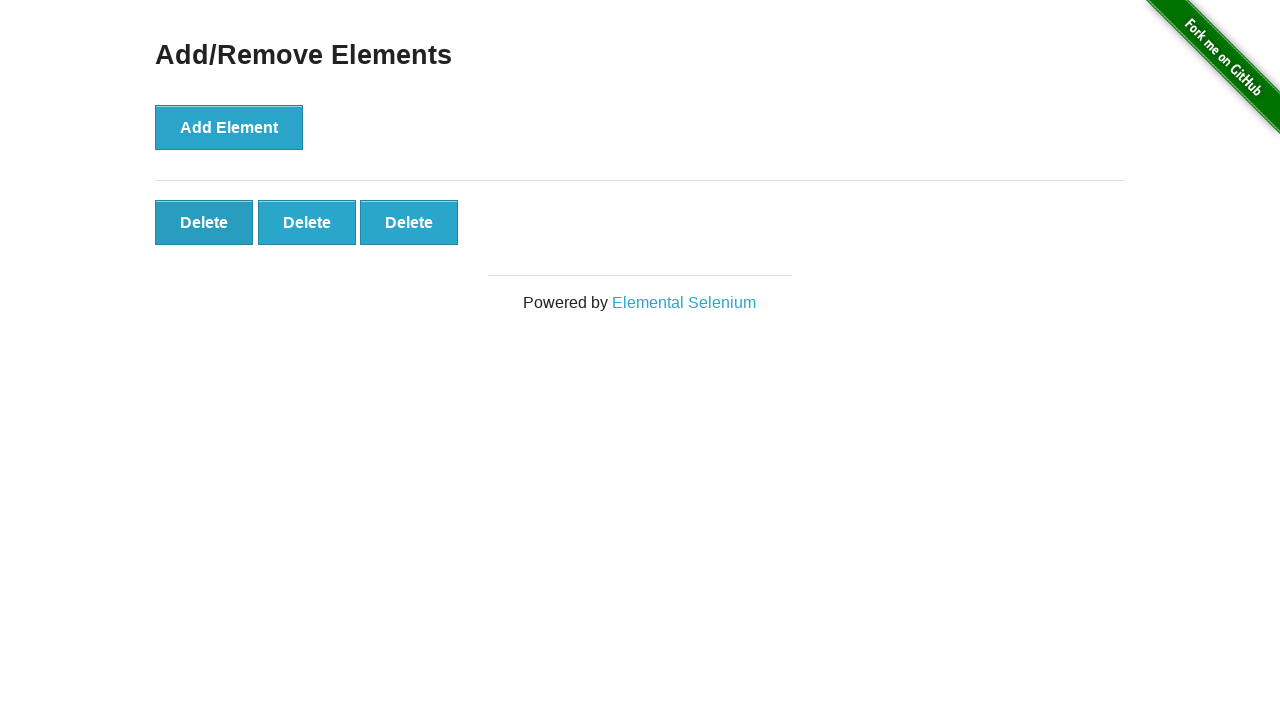

Clicked Delete button to remove element (removal 3 of 3) at (204, 222) on #elements button >> nth=0
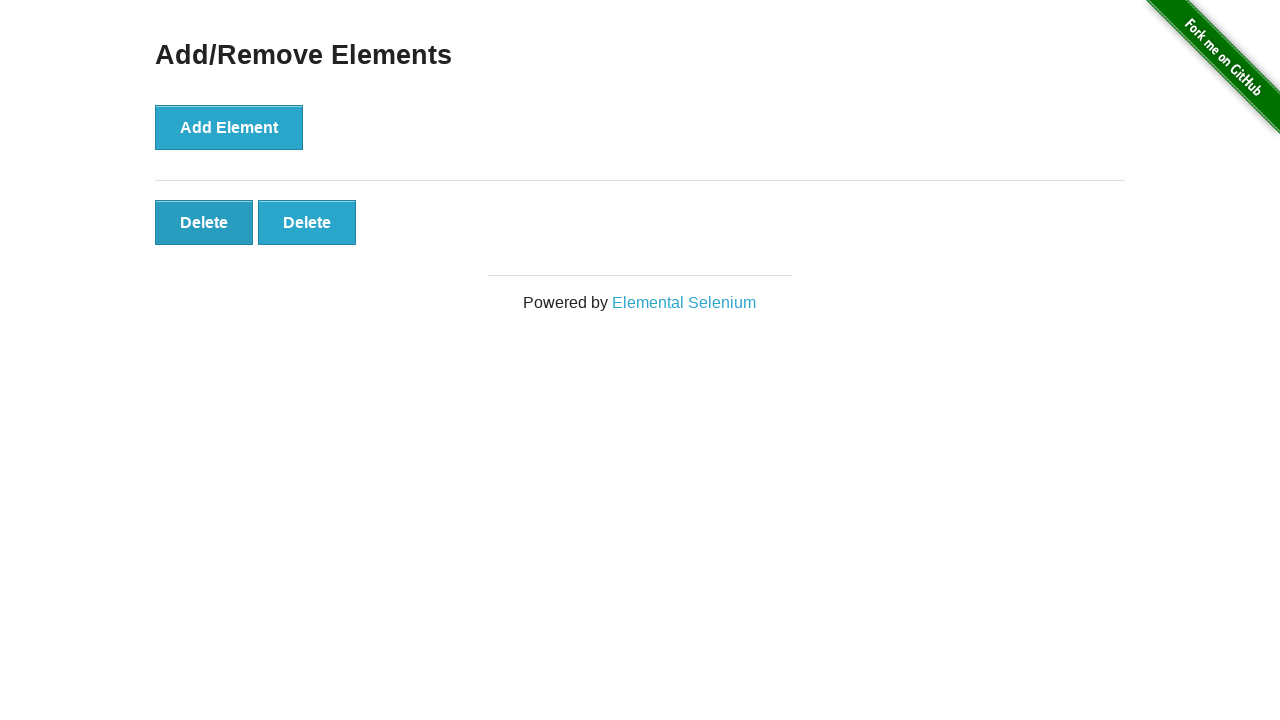

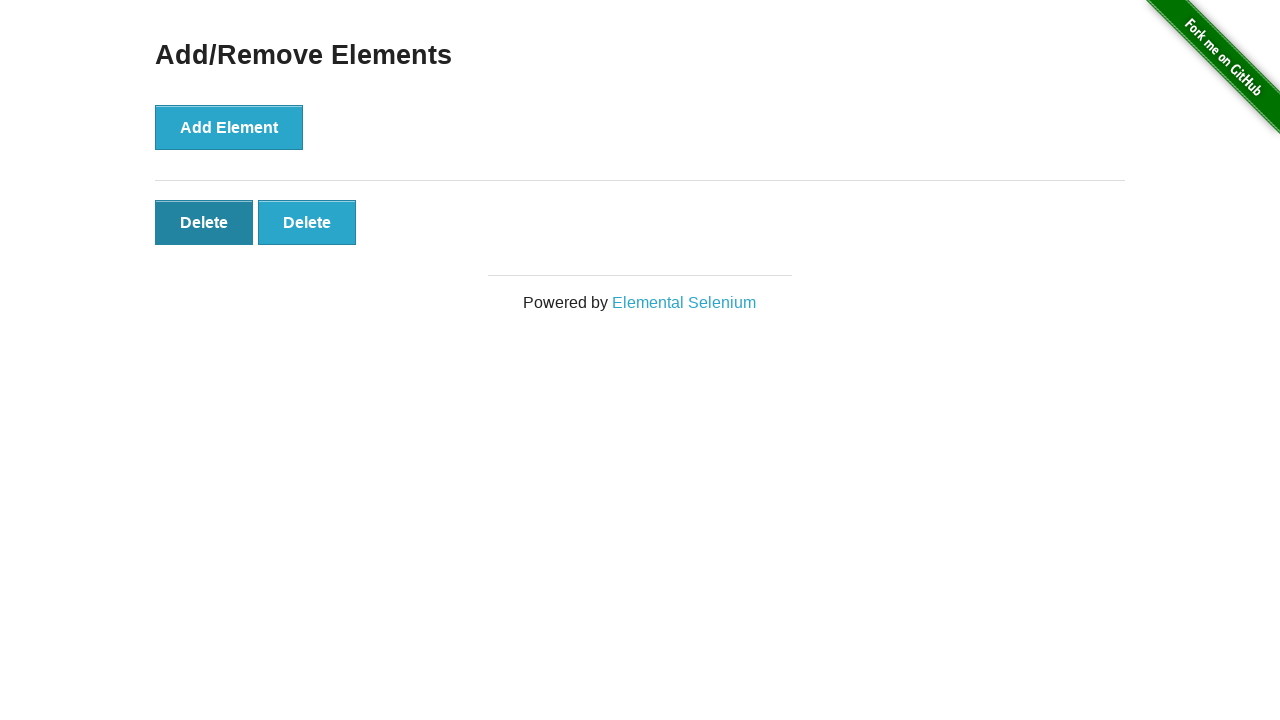